Tests footer buttons by clicking them and navigating back

Starting URL: https://blog.hubtel.com/#

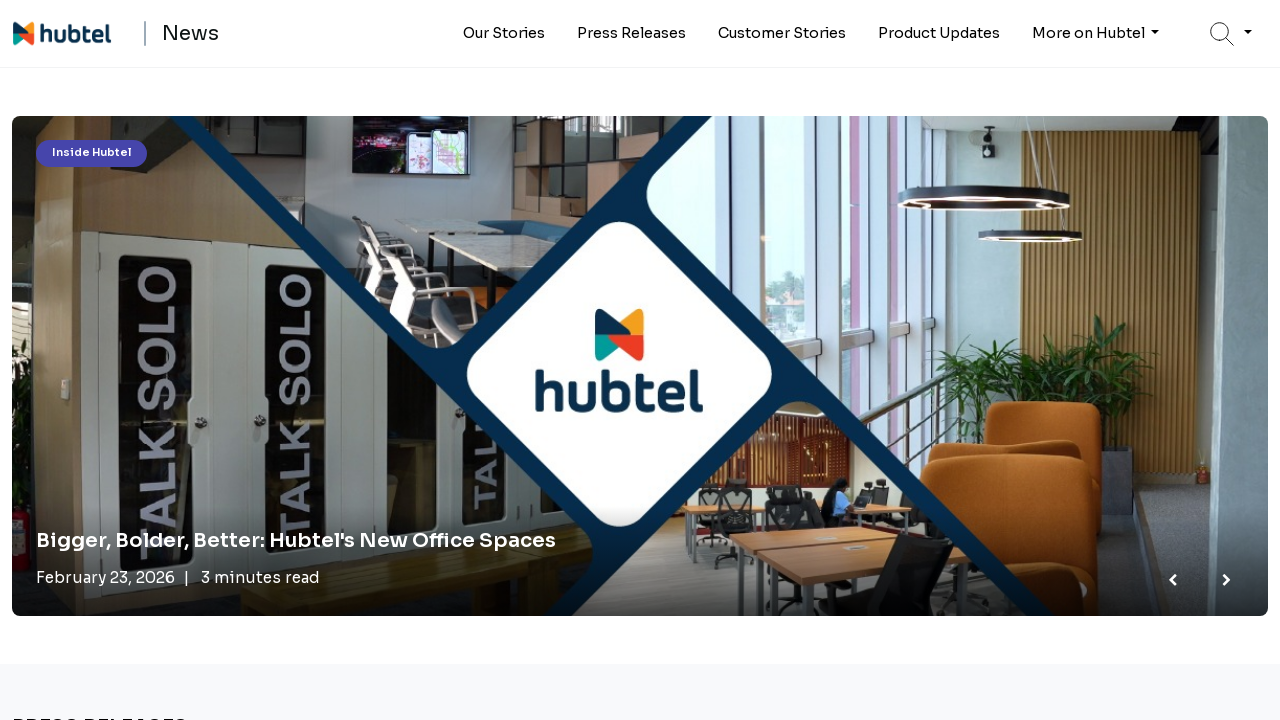

Located first footer button element
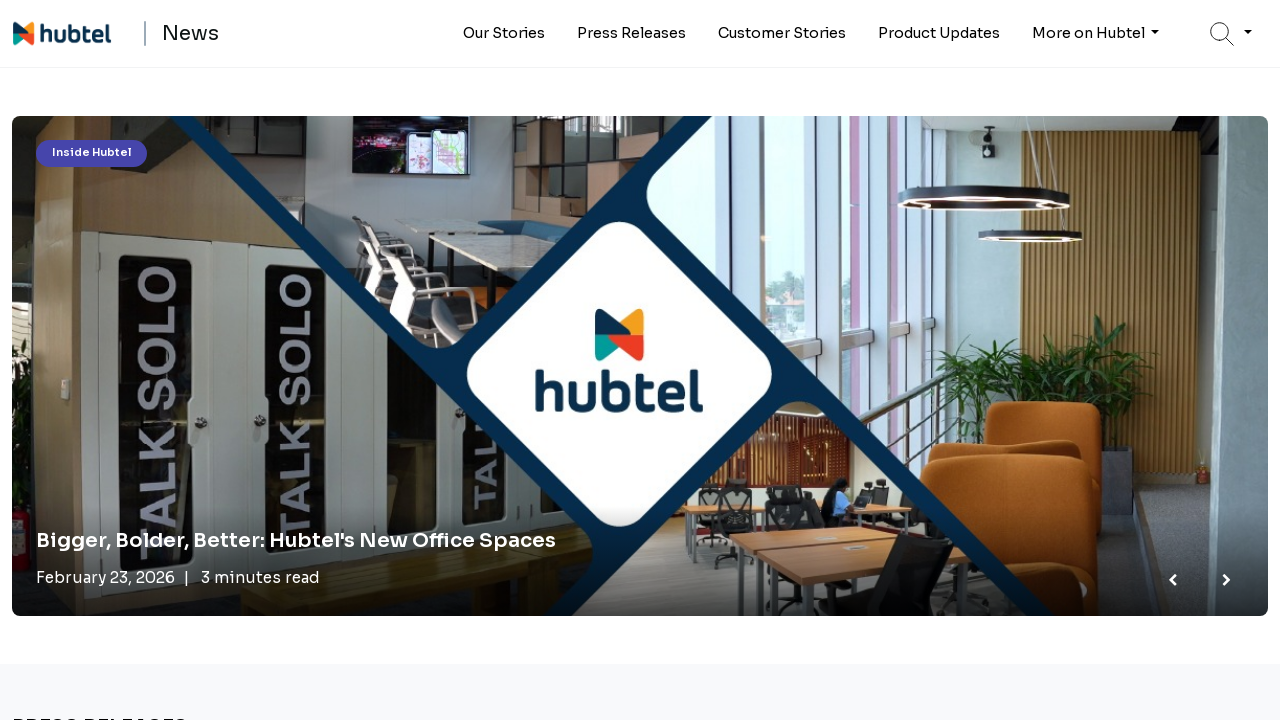

Clicked first footer button at (1040, 514) on .d-xl-block >> nth=1
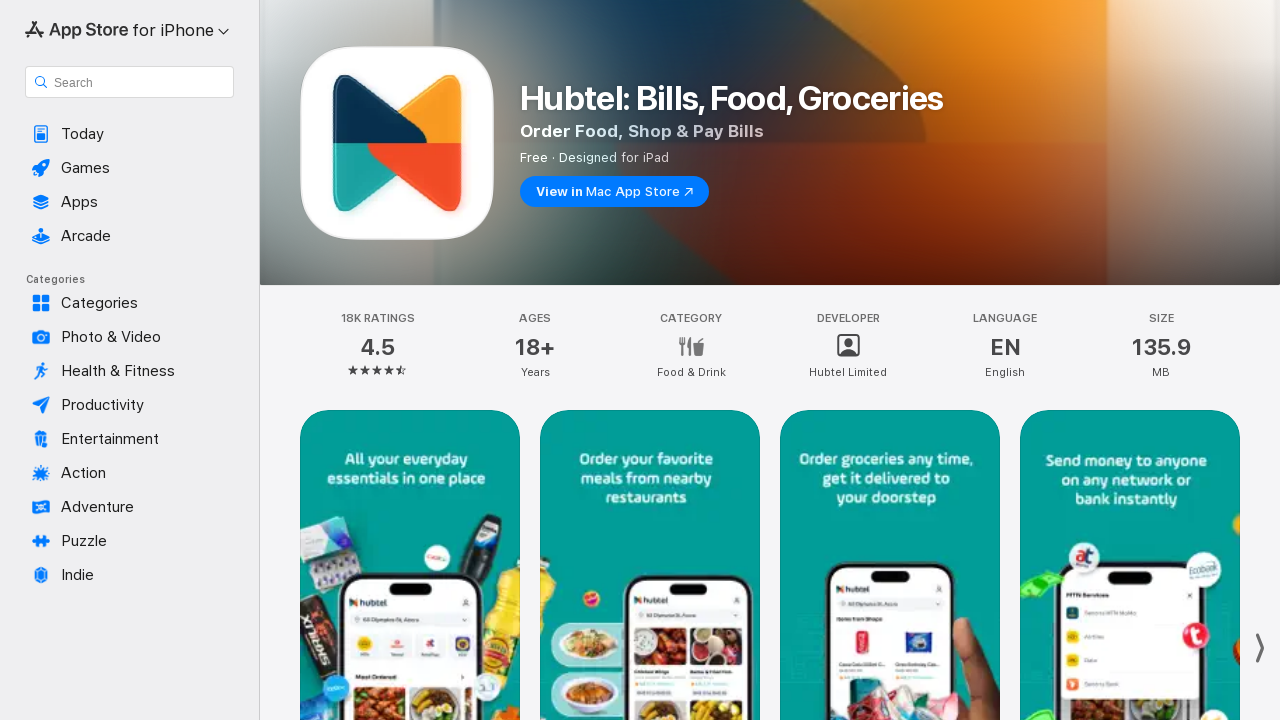

Navigated back to main page
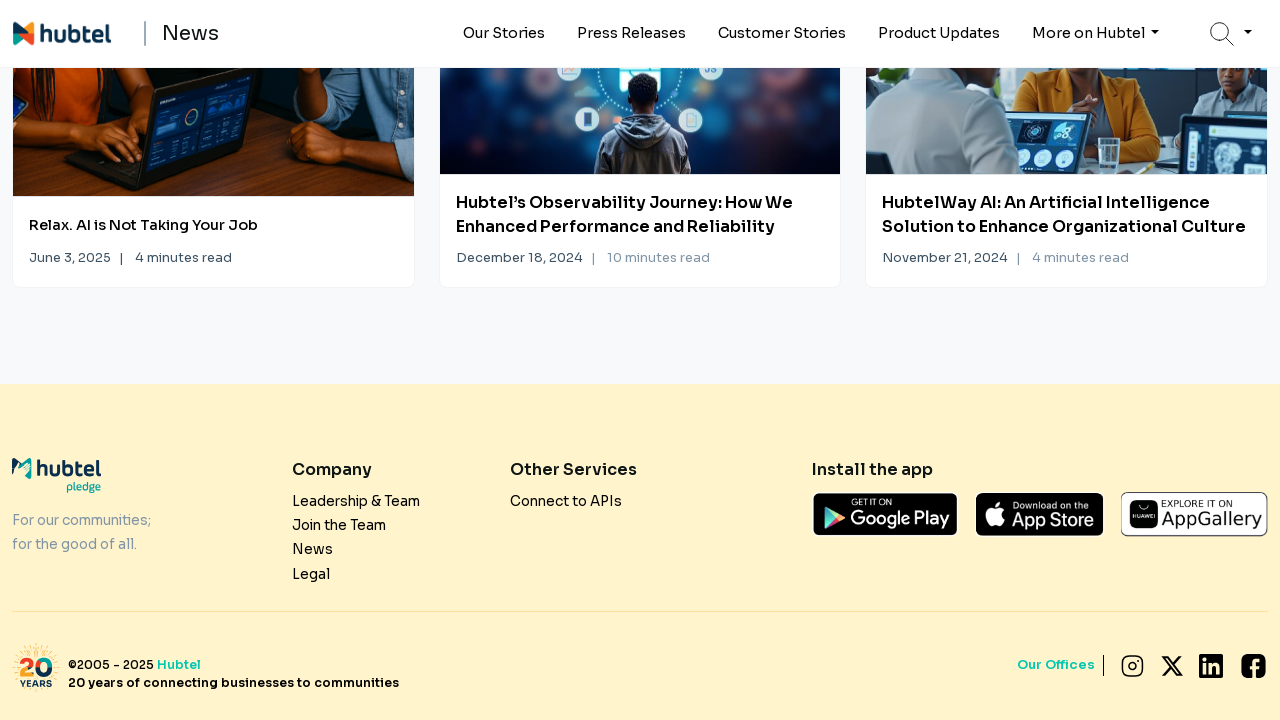

Located second footer button element
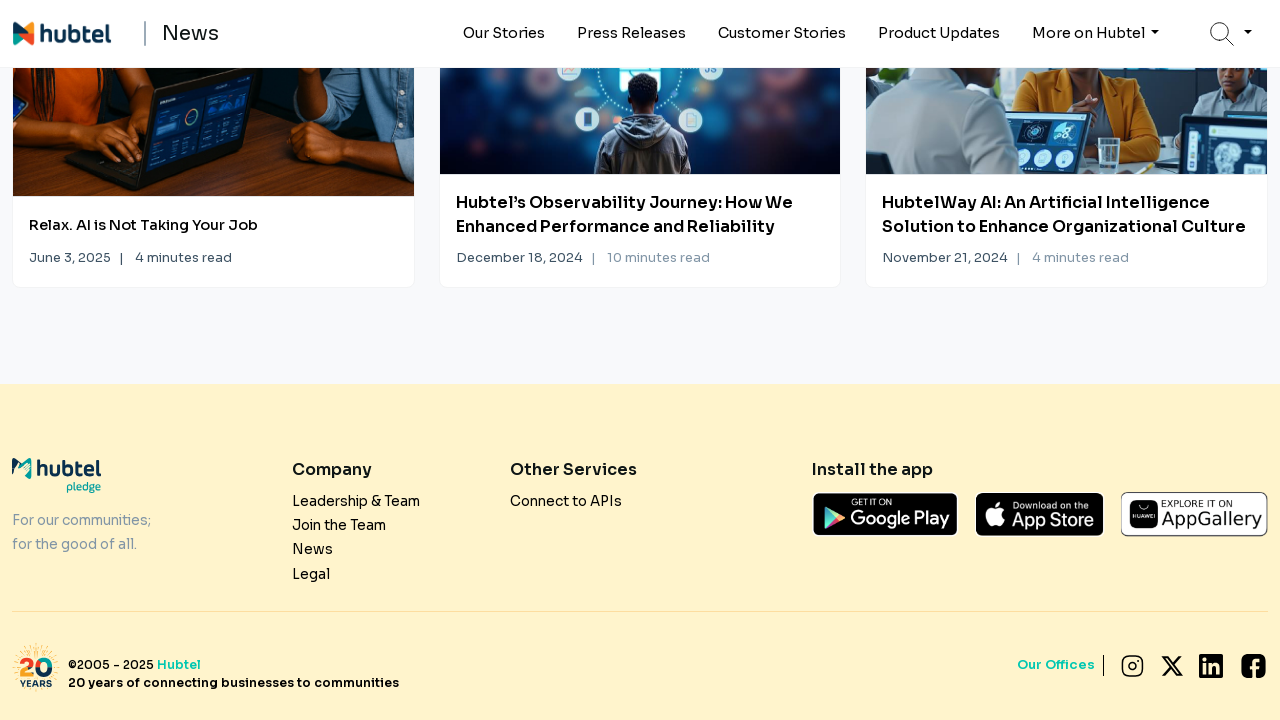

Clicked second footer button at (1194, 514) on .d-xl-block >> nth=2
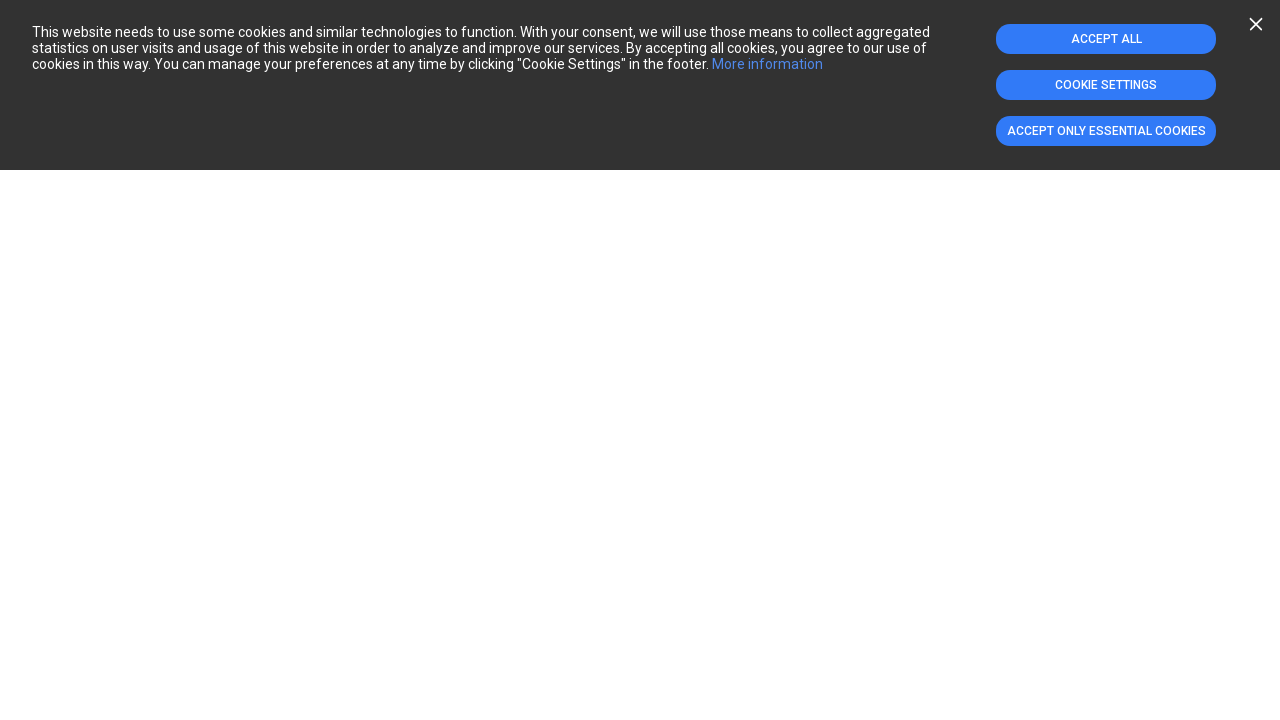

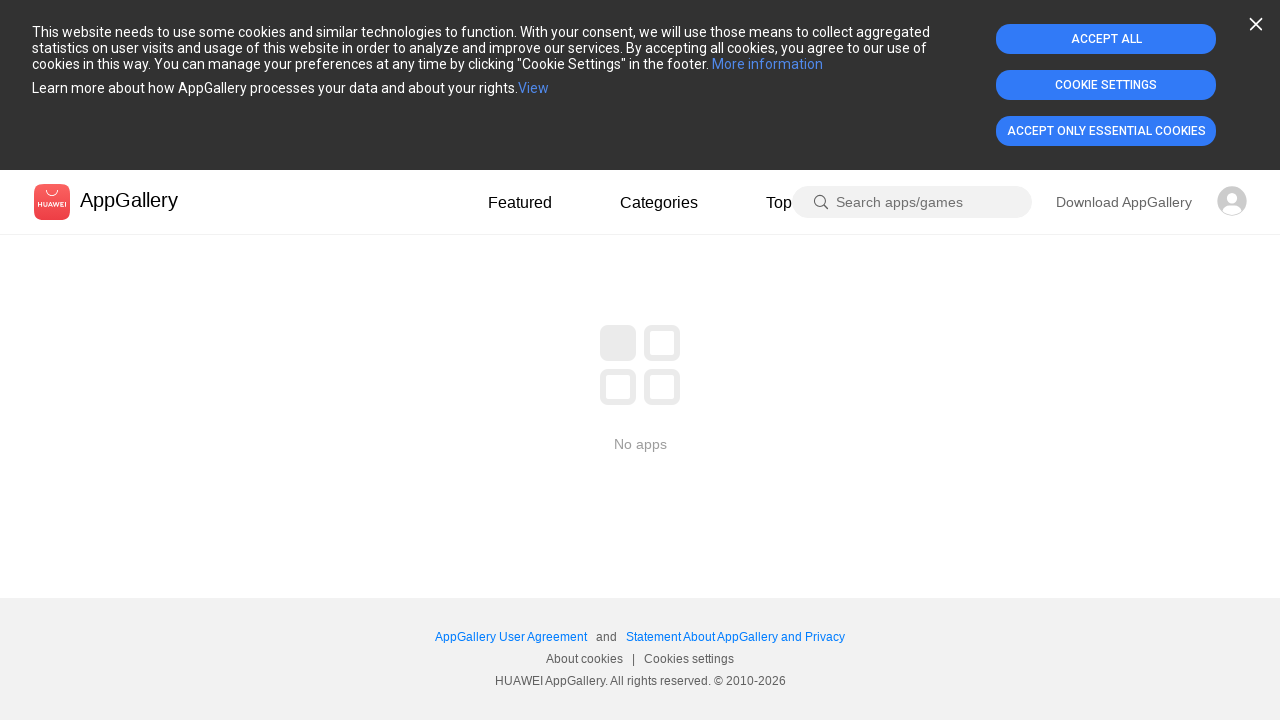